Tests iframe interaction by navigating to iframe page, switching to iframe context, and entering text in an embedded editor

Starting URL: https://practice.expandtesting.com/

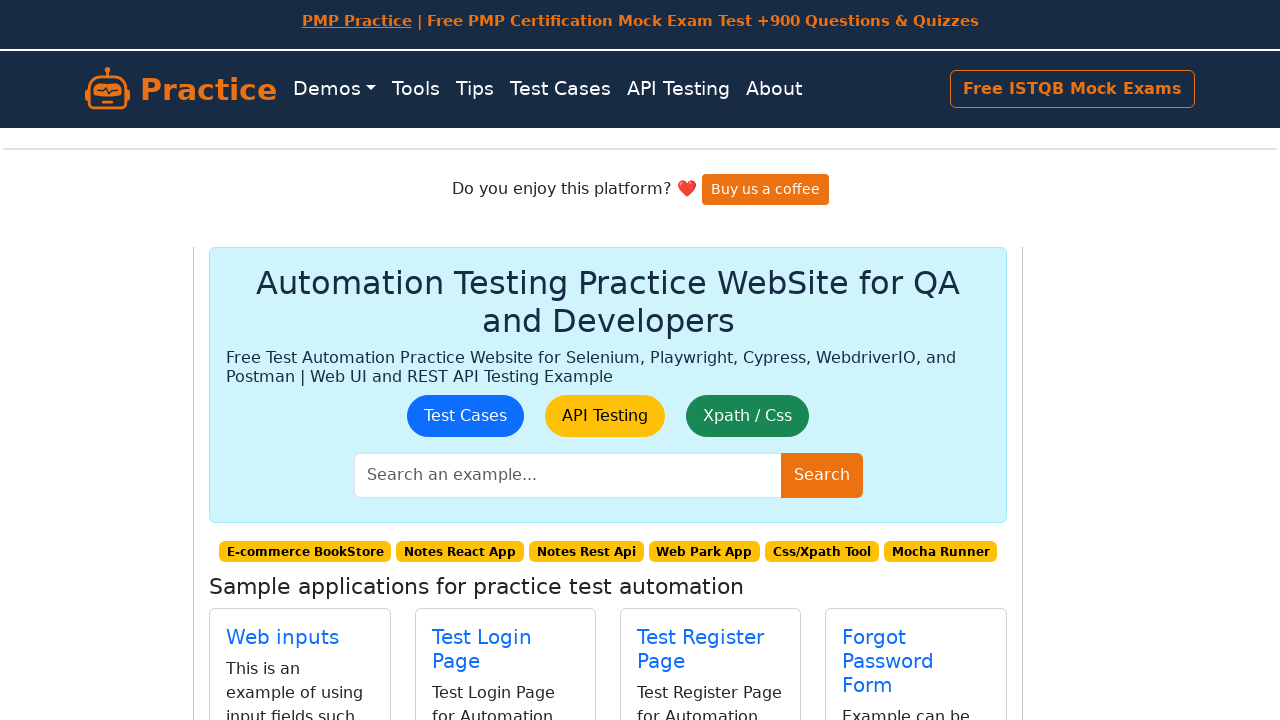

Clicked on iframe link at (260, 400) on a[href="/iframe"]
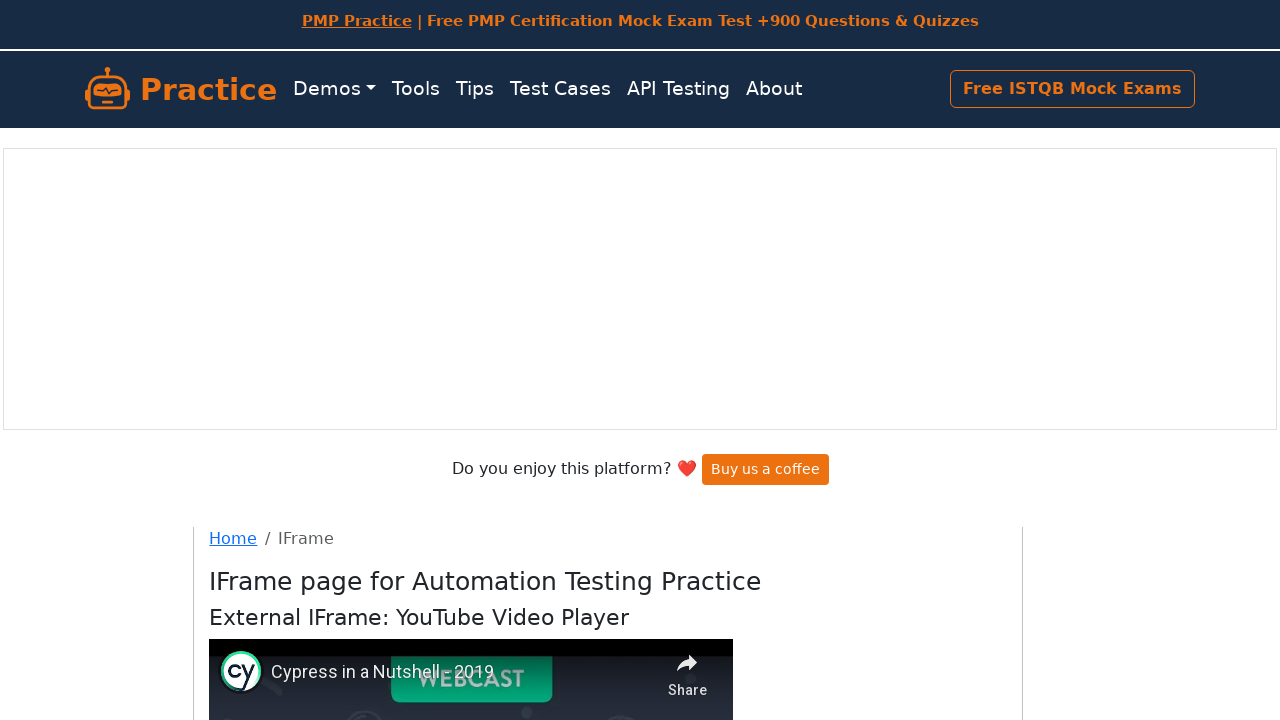

Iframe element loaded and became visible
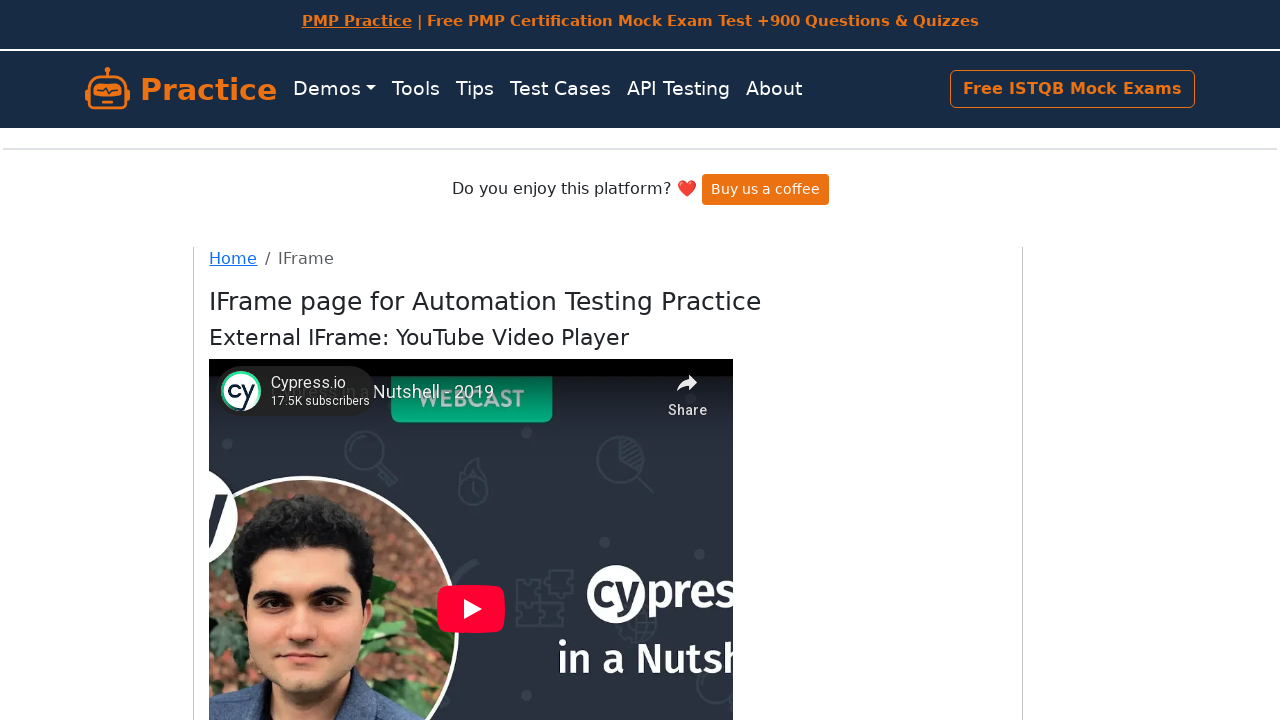

Switched to iframe context
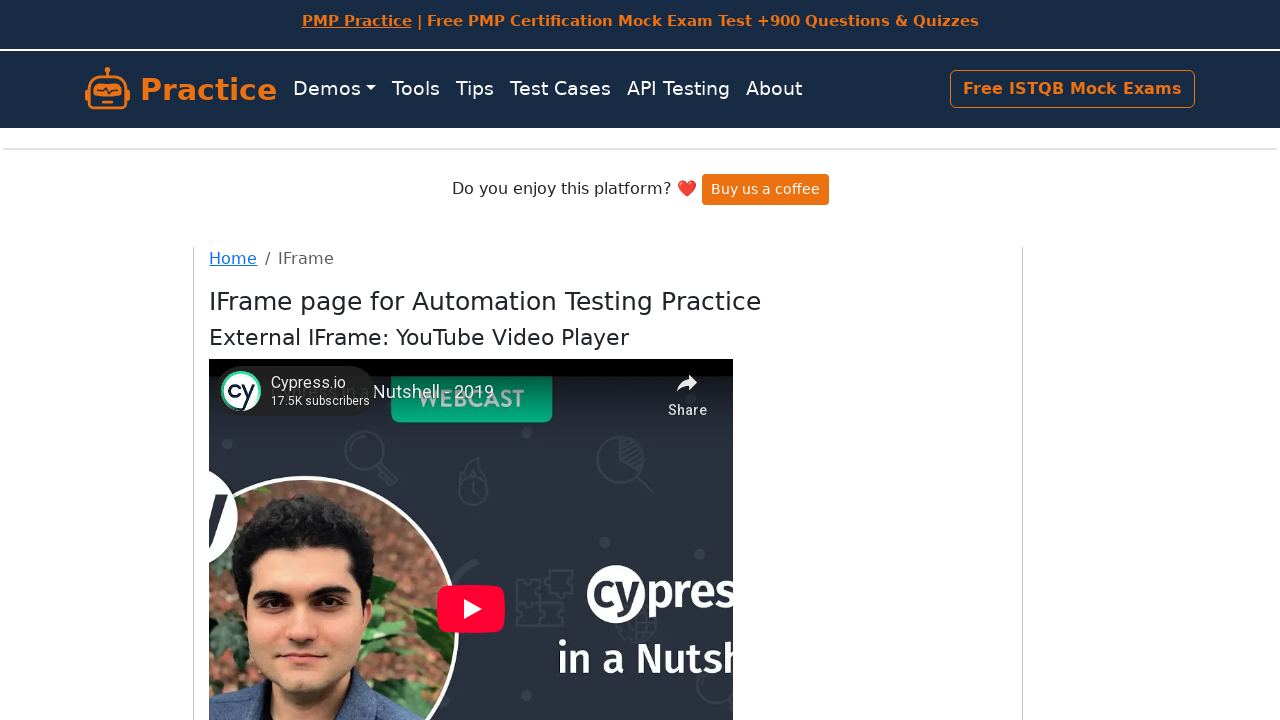

Clicked on text field inside iframe at (471, 400) on #mce_0_ifr >> internal:control=enter-frame >> body#tinymce > p
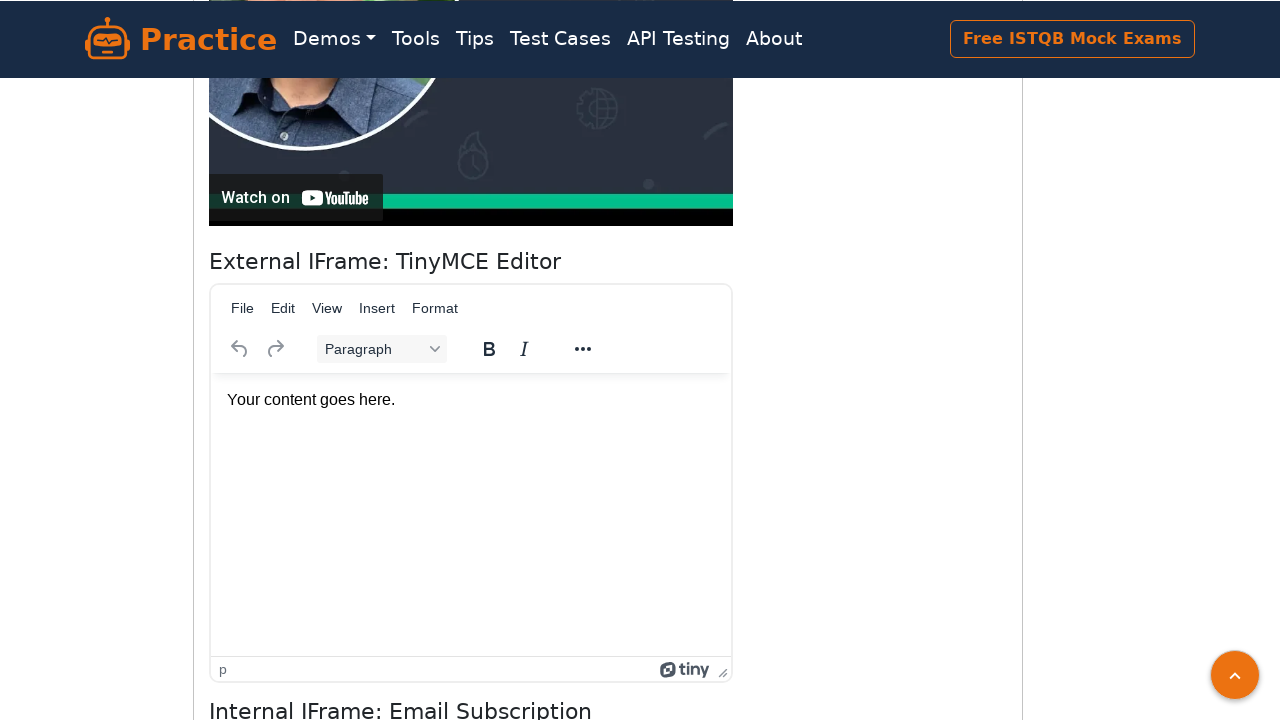

Cleared text field inside iframe on #mce_0_ifr >> internal:control=enter-frame >> body#tinymce > p
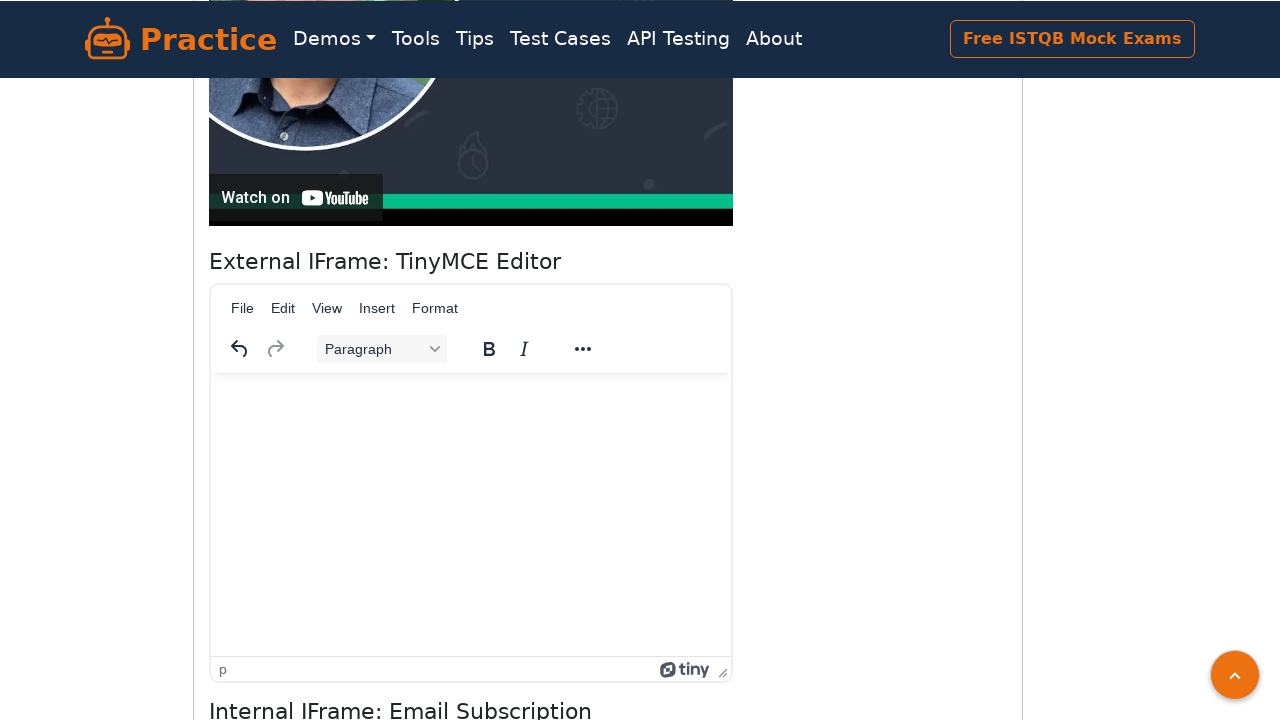

Entered 'Test iFrame' text into the embedded editor on #mce_0_ifr >> internal:control=enter-frame >> body#tinymce > p
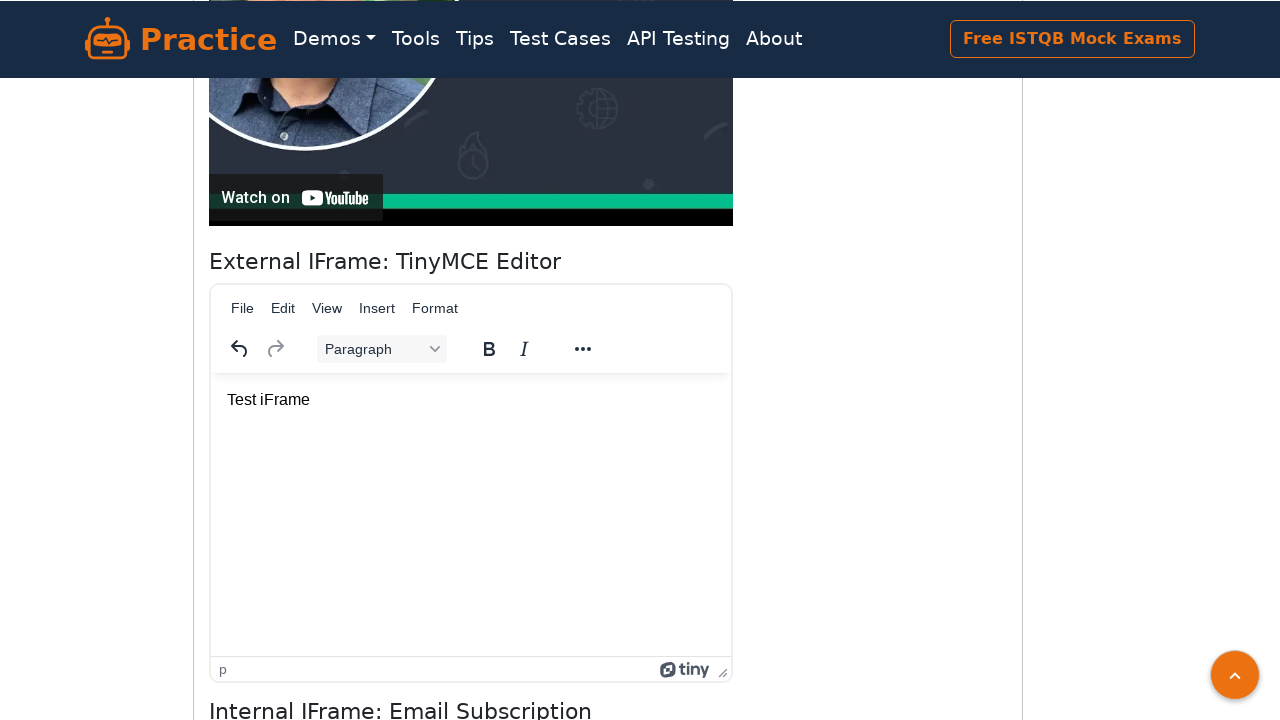

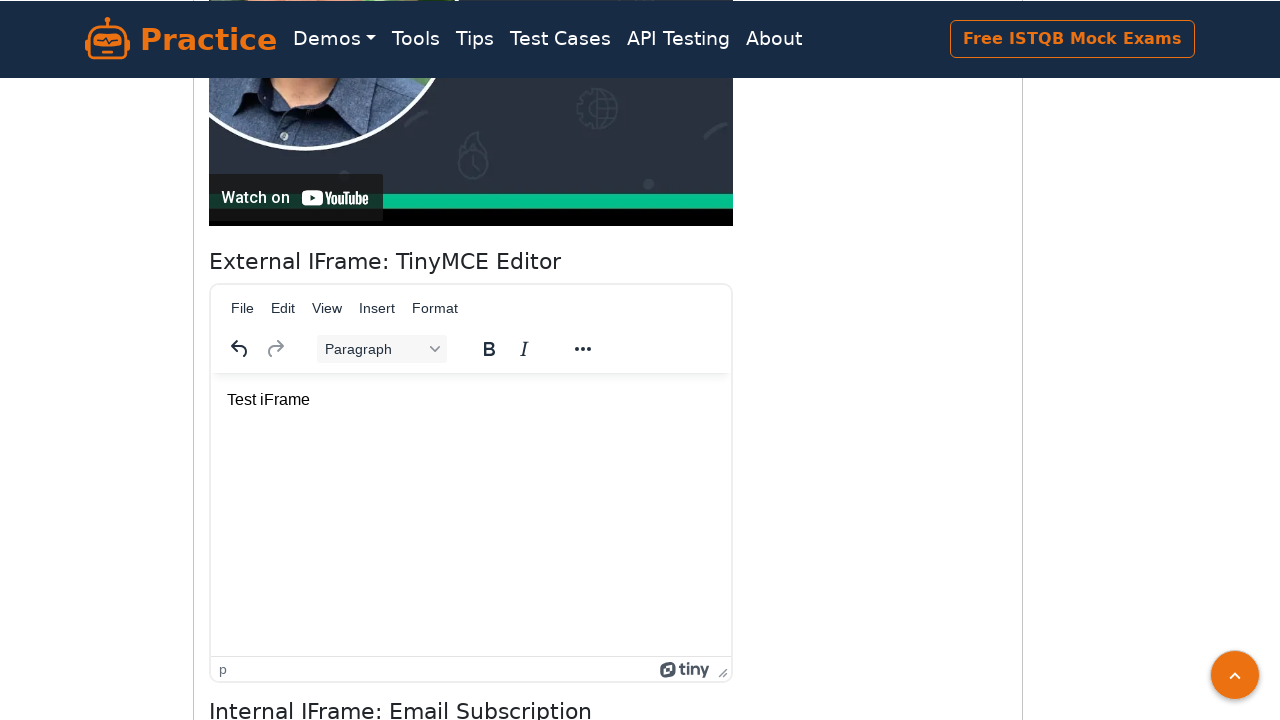